Tests double-click functionality on DemoQA by navigating to Elements > Buttons and performing a double-click action on a button to verify the message appears.

Starting URL: https://demoqa.com/

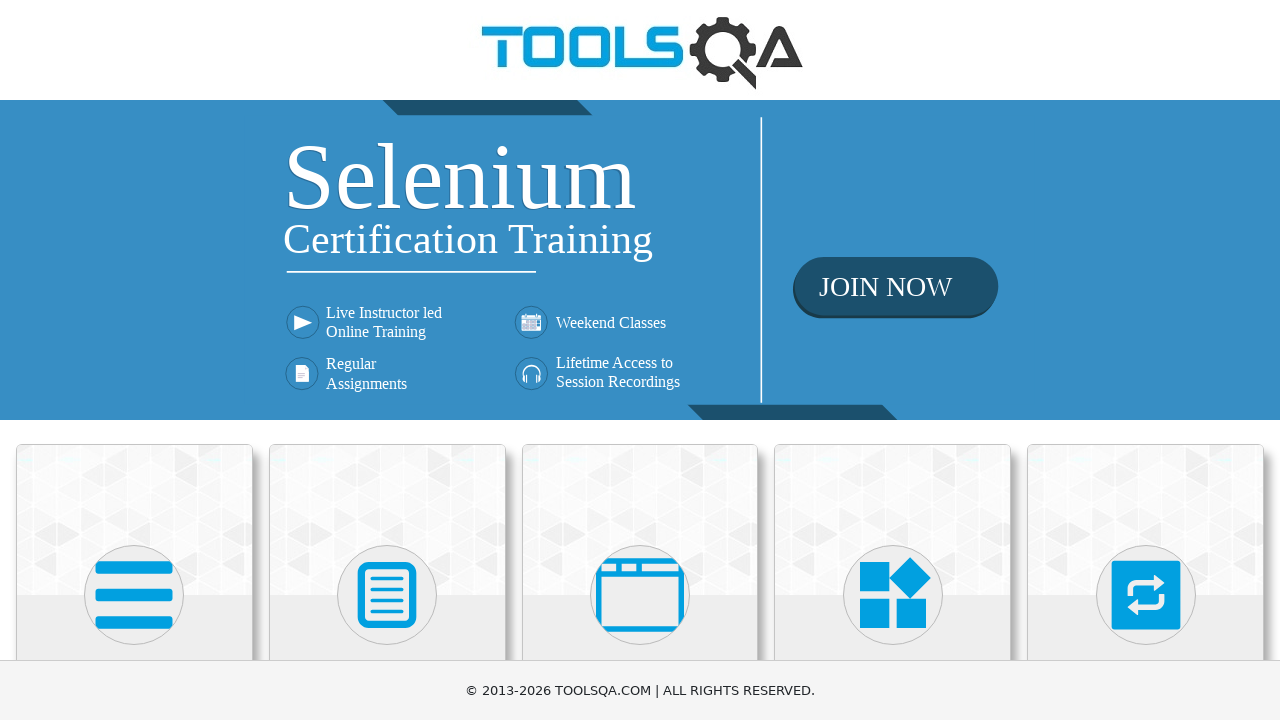

Clicked on Elements card at (134, 360) on xpath=//h5[text()='Elements']
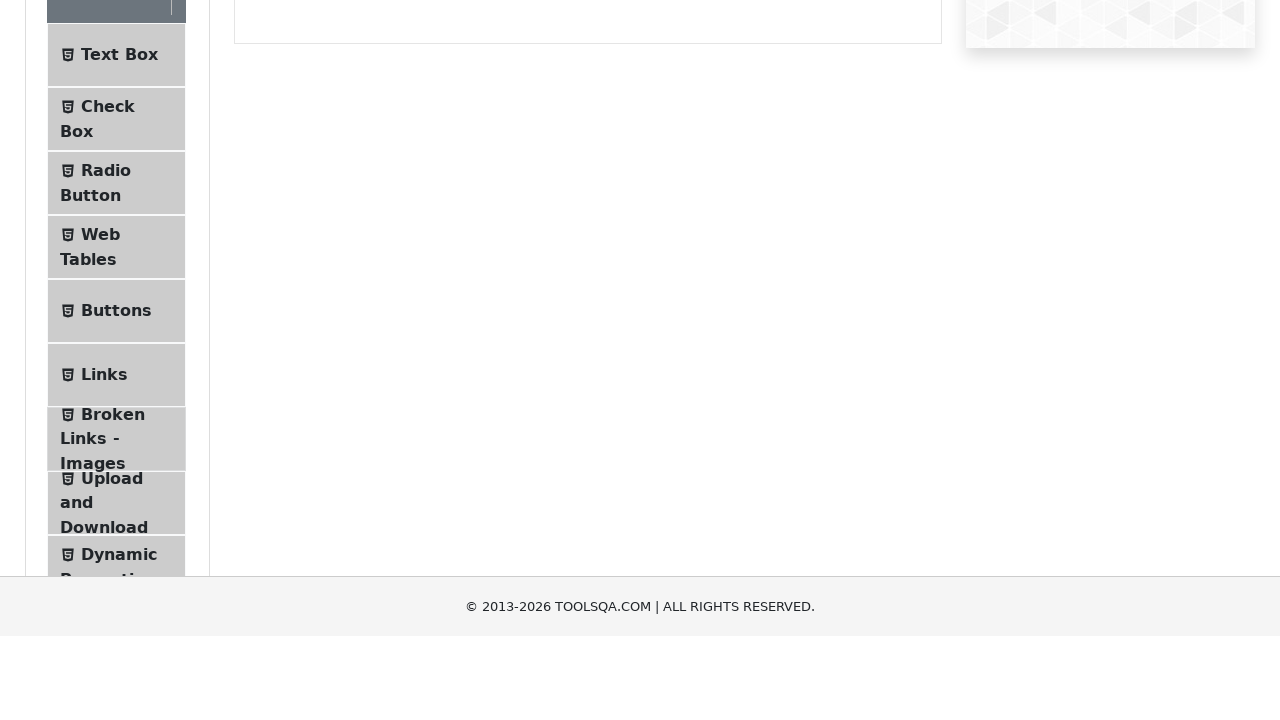

Clicked on Buttons in the sidebar at (116, 517) on xpath=//span[@class='text' and text()='Buttons']
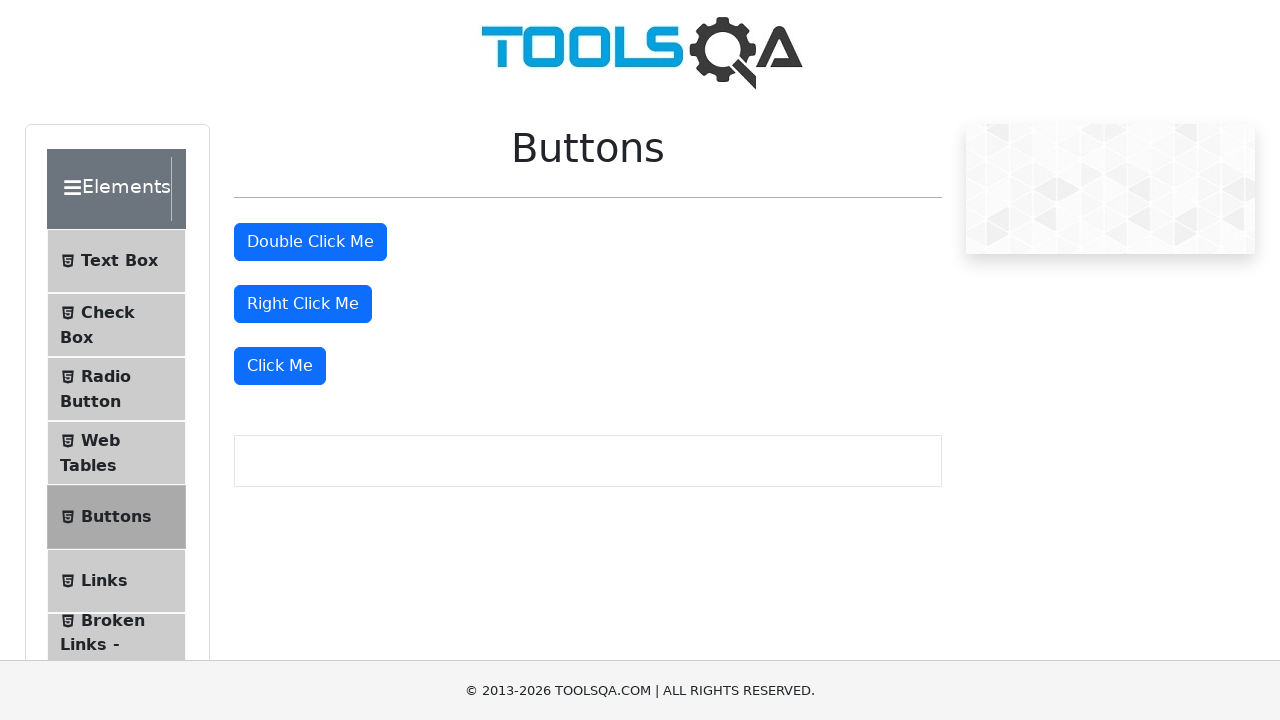

Double-clicked the double-click button at (310, 242) on #doubleClickBtn
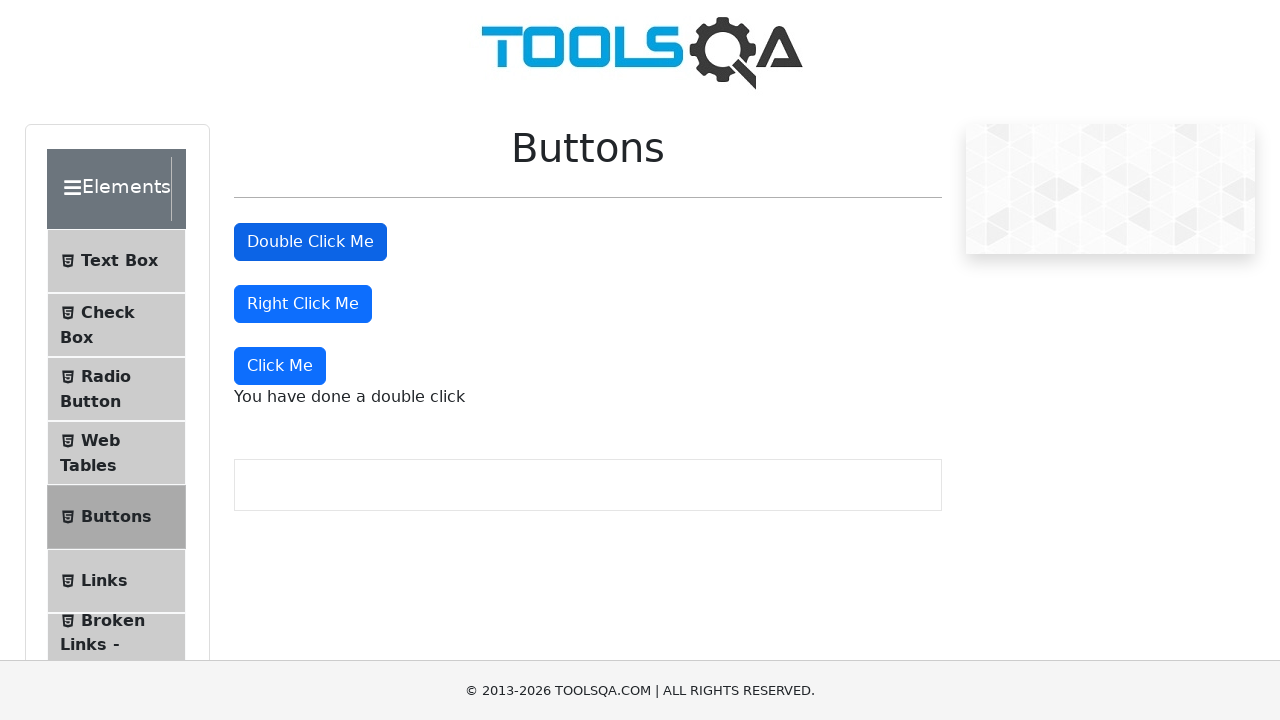

Double-click message appeared and was verified
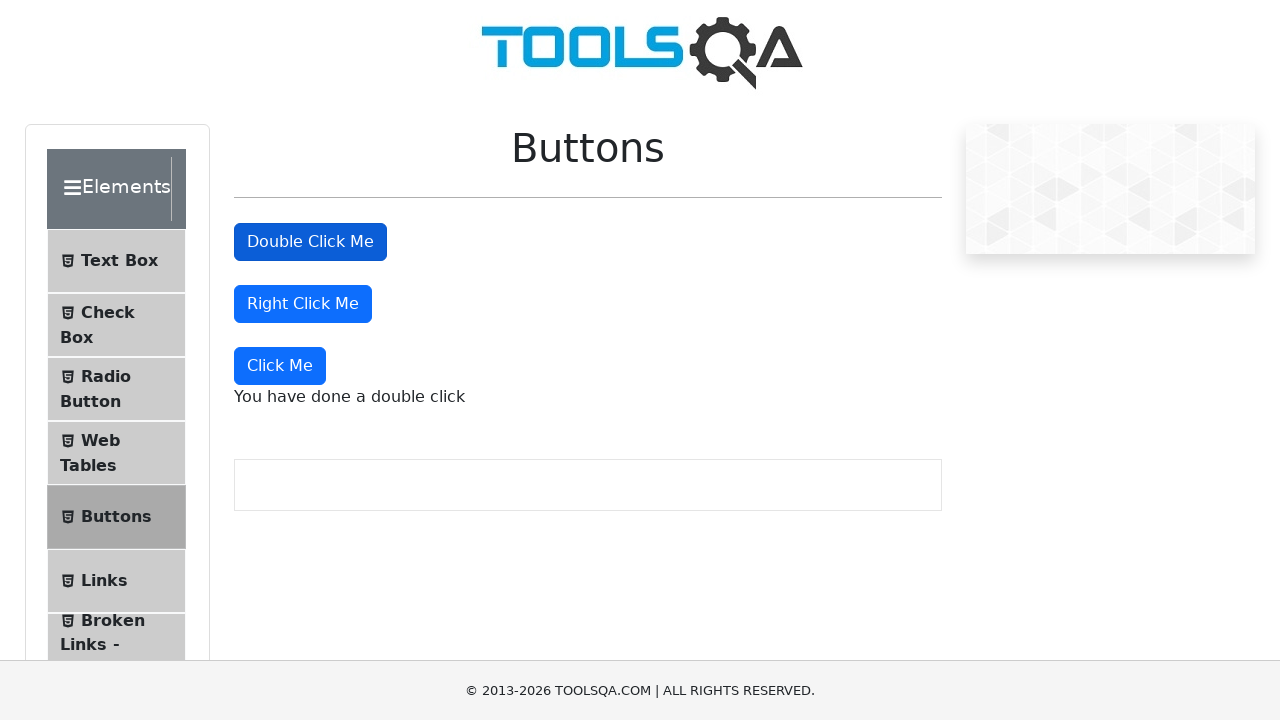

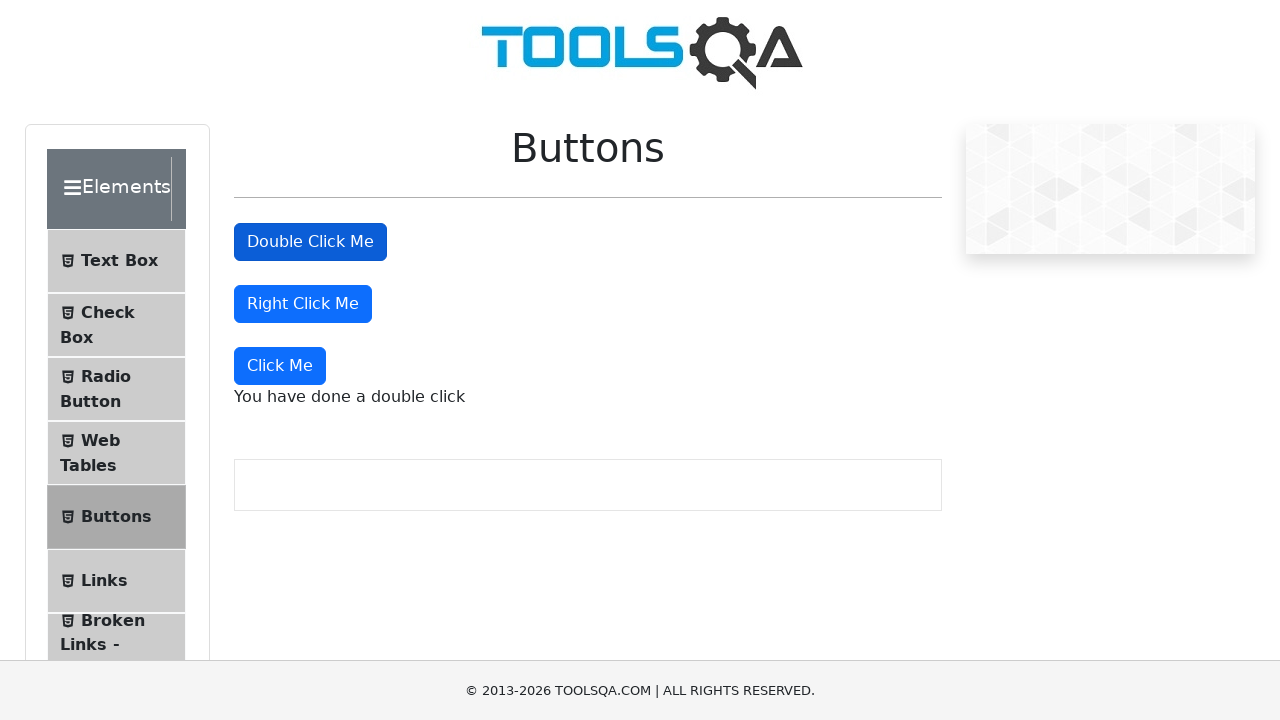